Tests entering a name into the quiz name field by clicking on it and typing a name

Starting URL: https://draffelberg.github.io/QuizMaster/

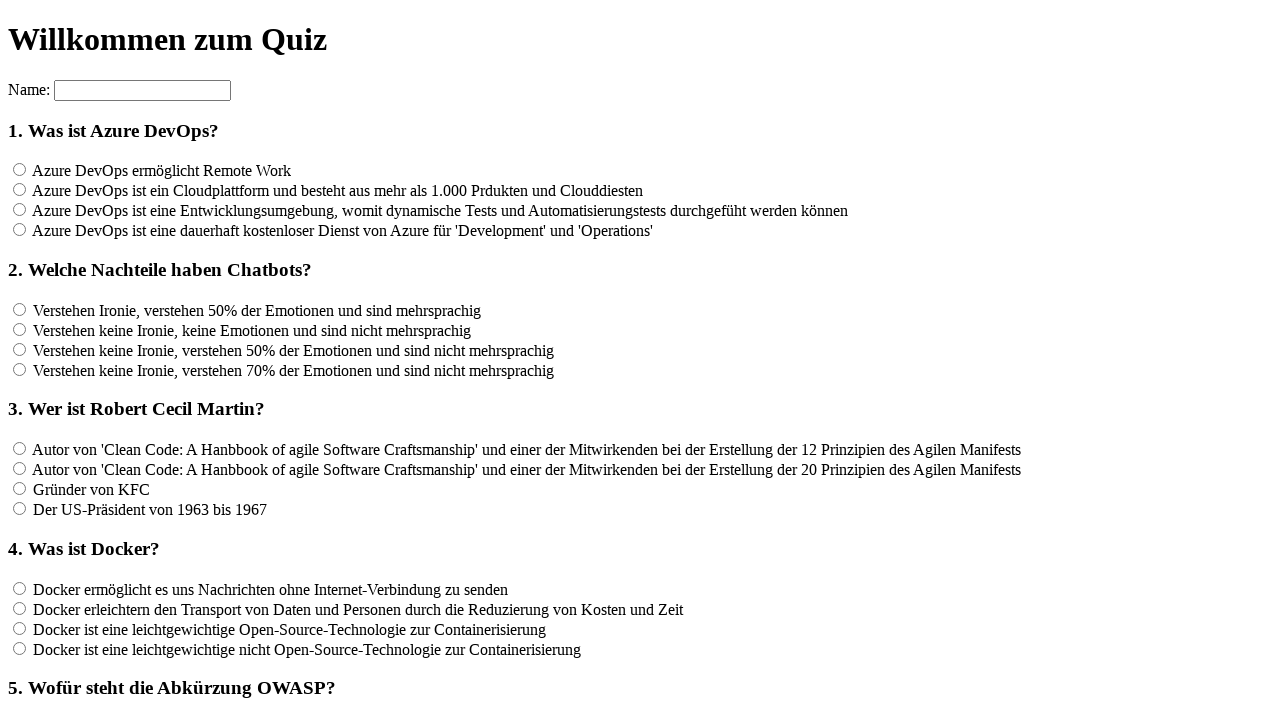

Clicked on the quiz name input field at (142, 90) on input[name='name']
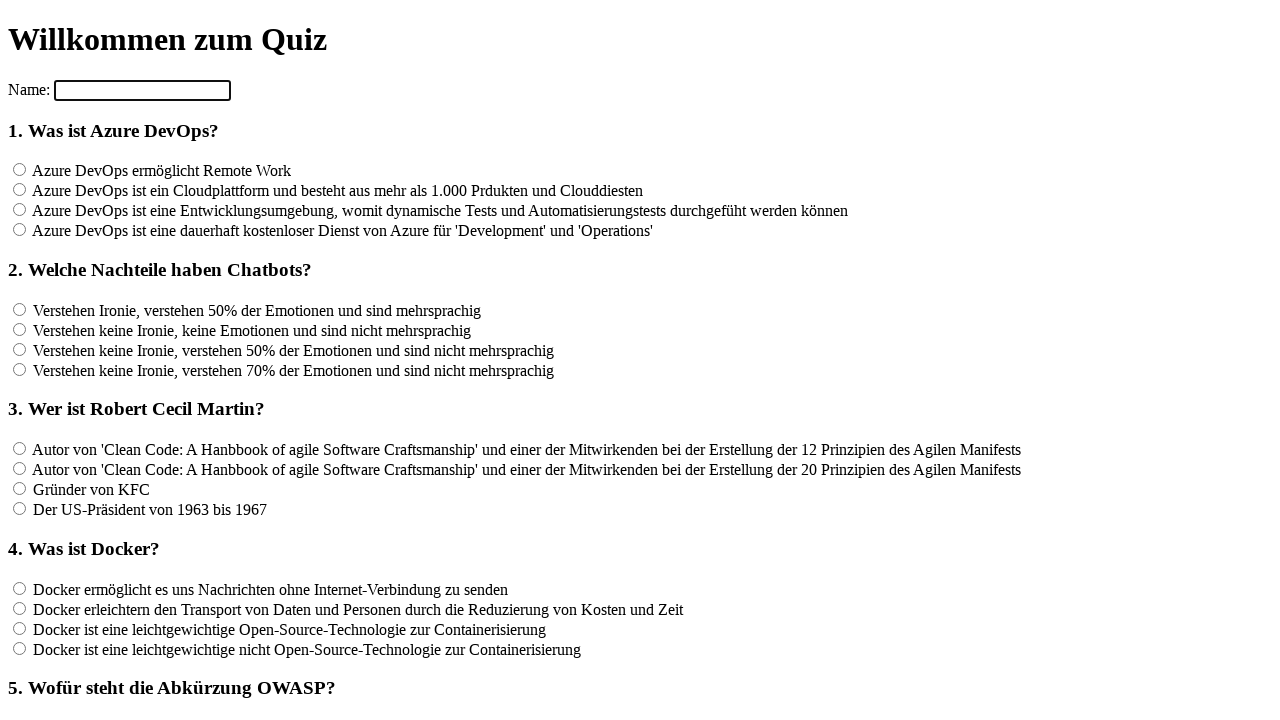

Entered 'Tester' into the quiz name field on input[name='name']
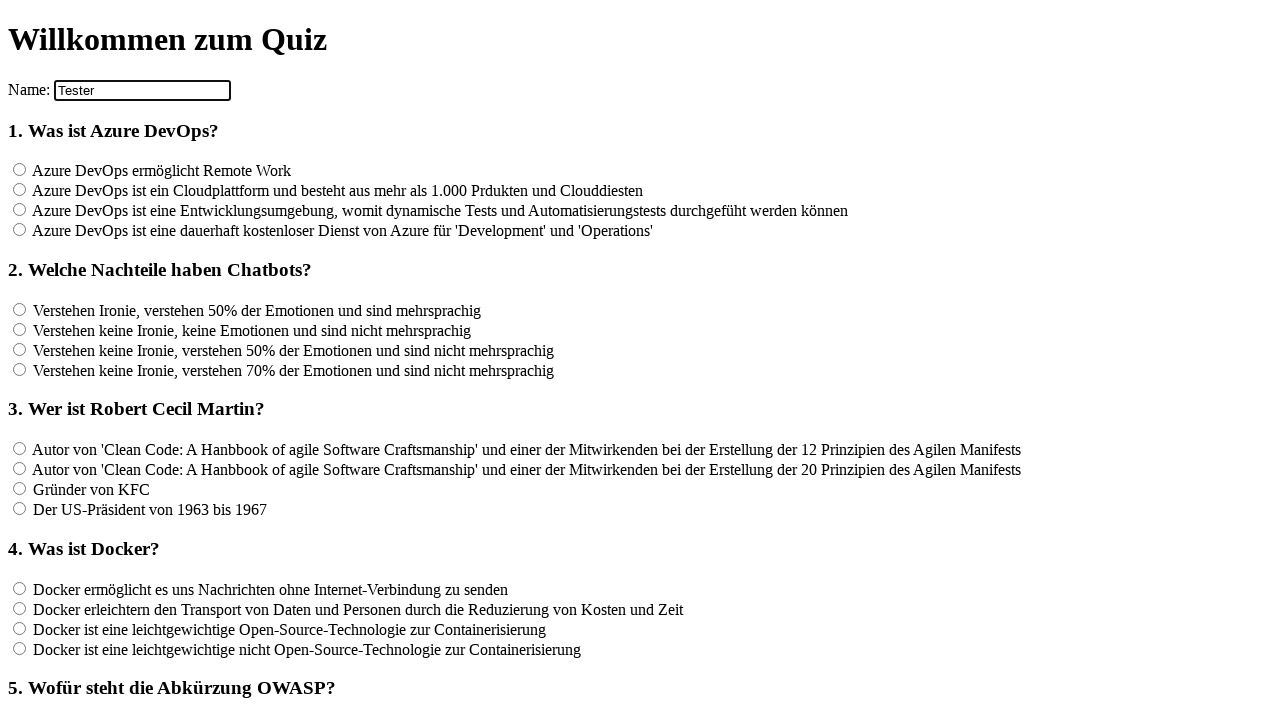

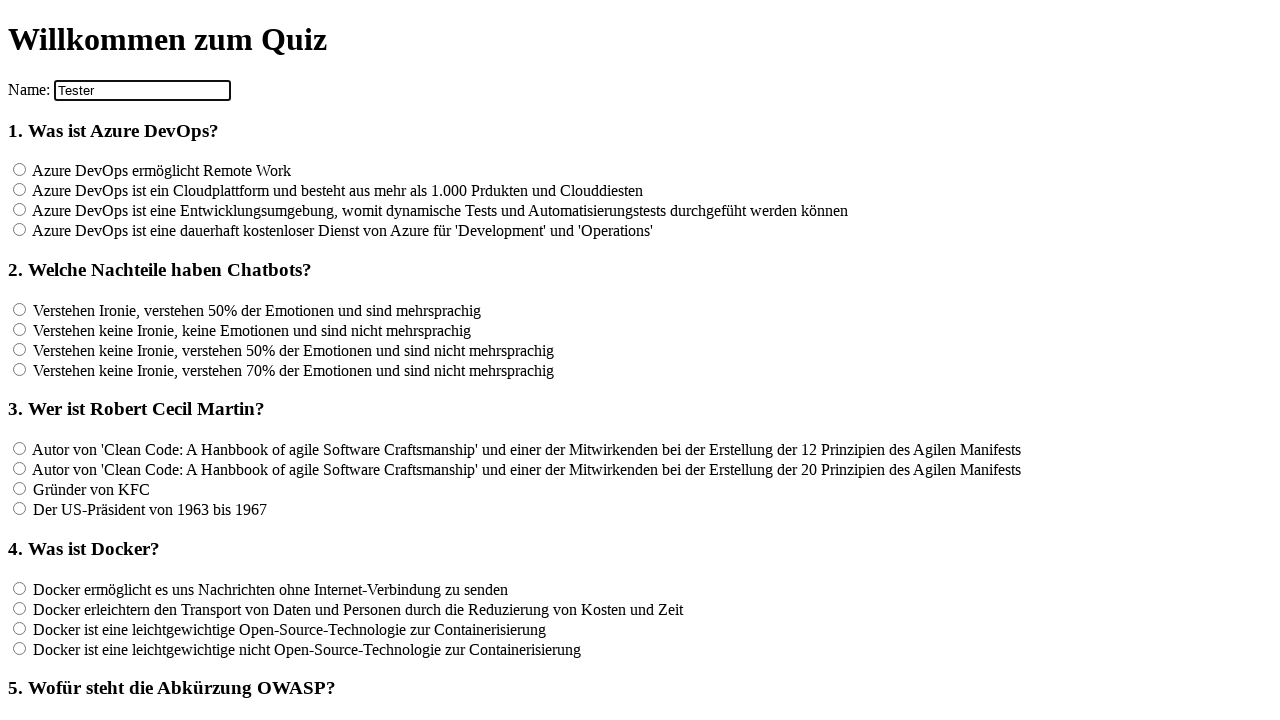